Tests dynamic loading functionality by clicking the Start button and waiting for the loading indicator to disappear before verifying the "Hello World!" text appears.

Starting URL: https://automationfc.github.io/dynamic-loading/

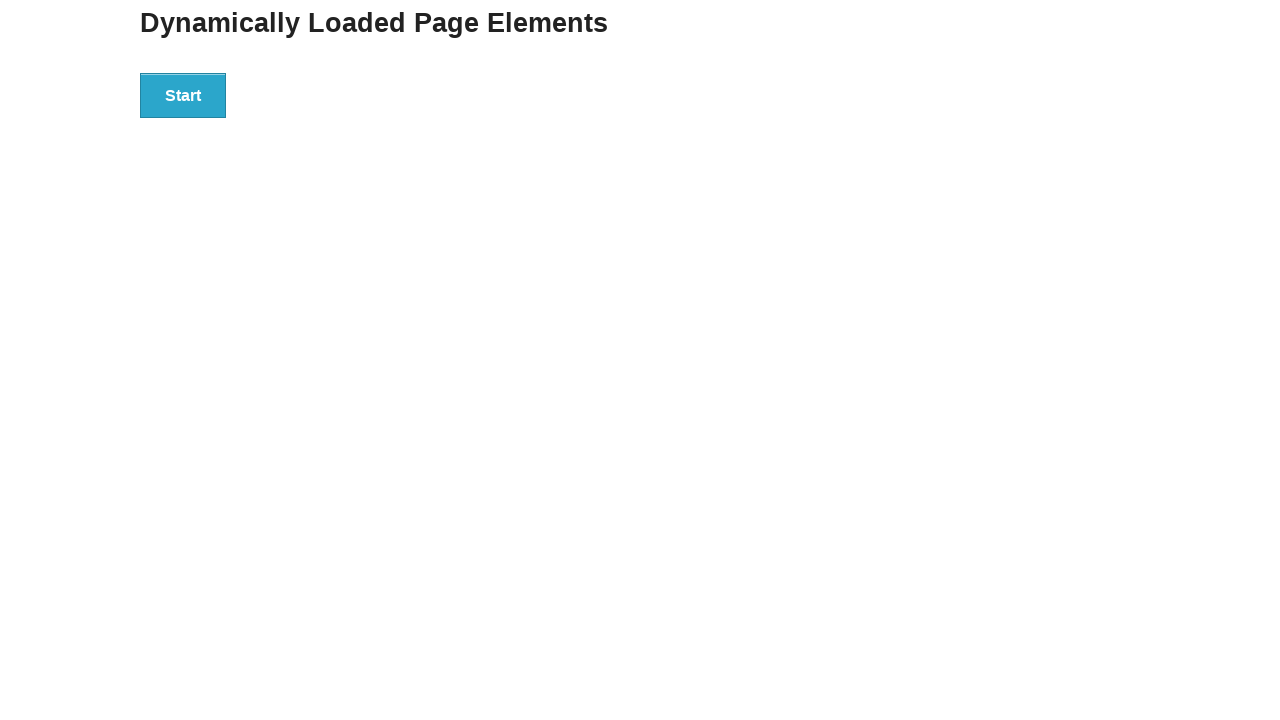

Clicked the Start button at (183, 95) on xpath=//*[text()='Start']
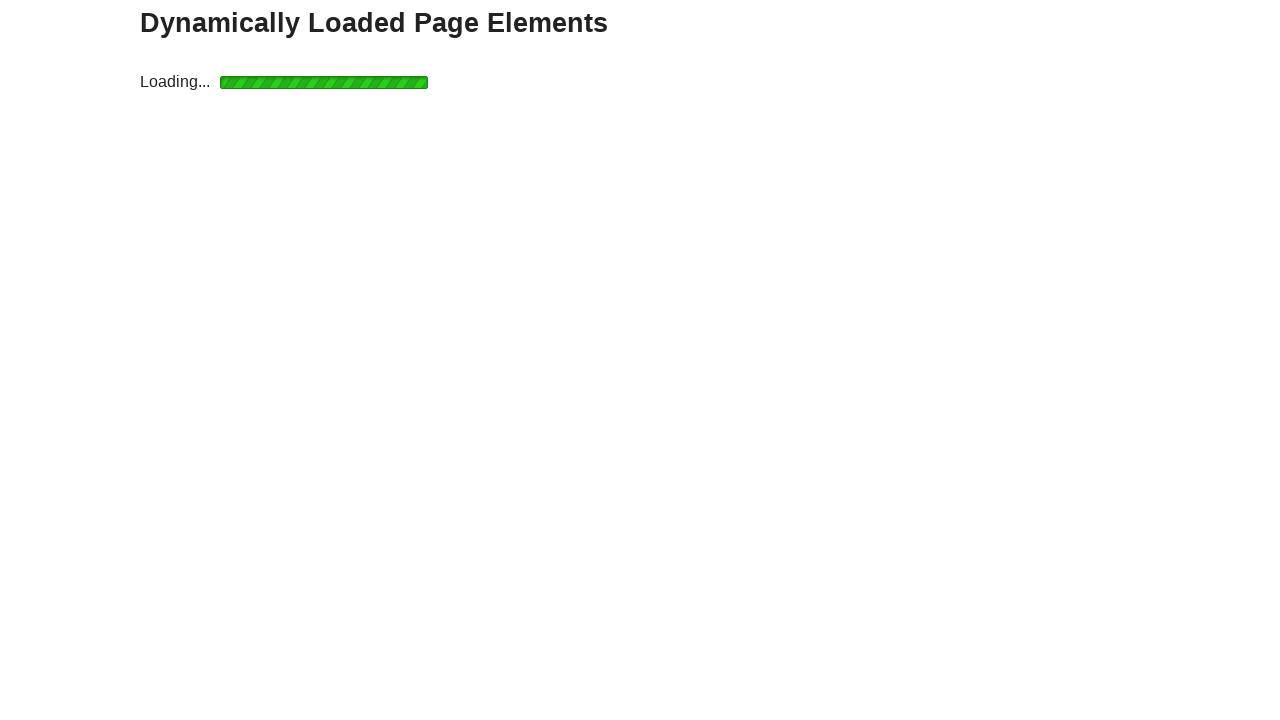

Waited for loading indicator to disappear
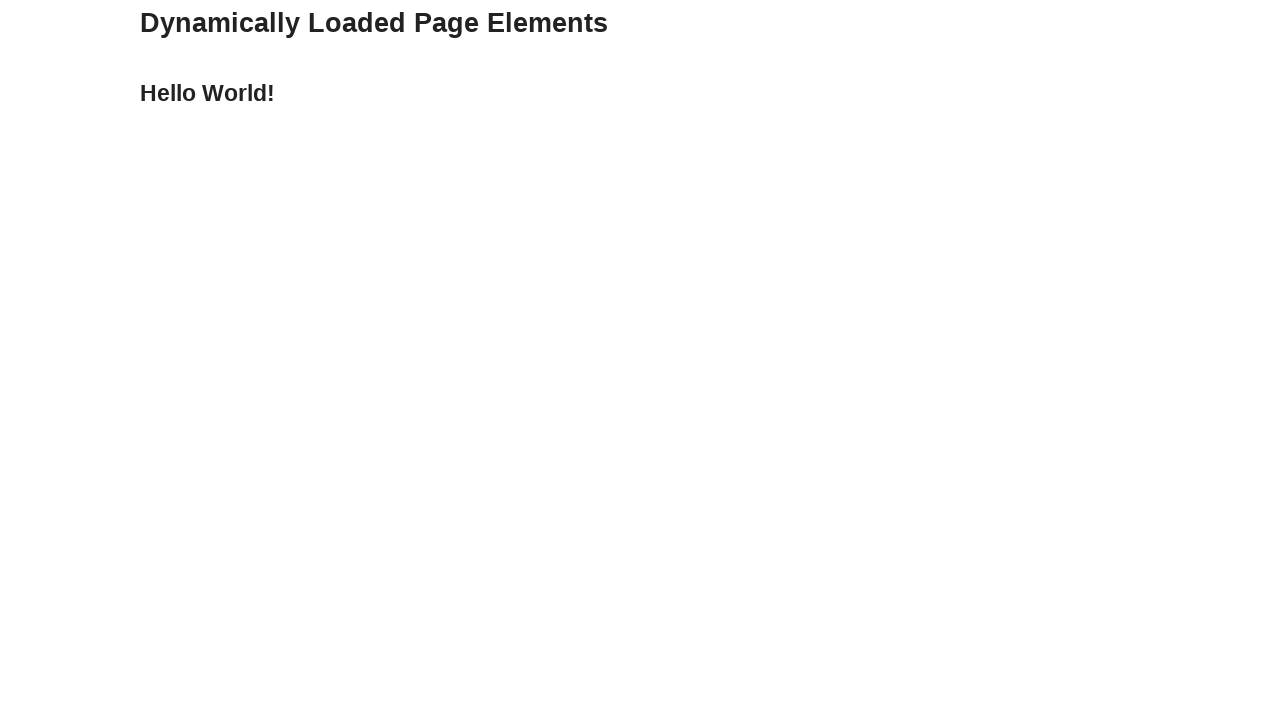

Verified 'Hello World!' text is visible
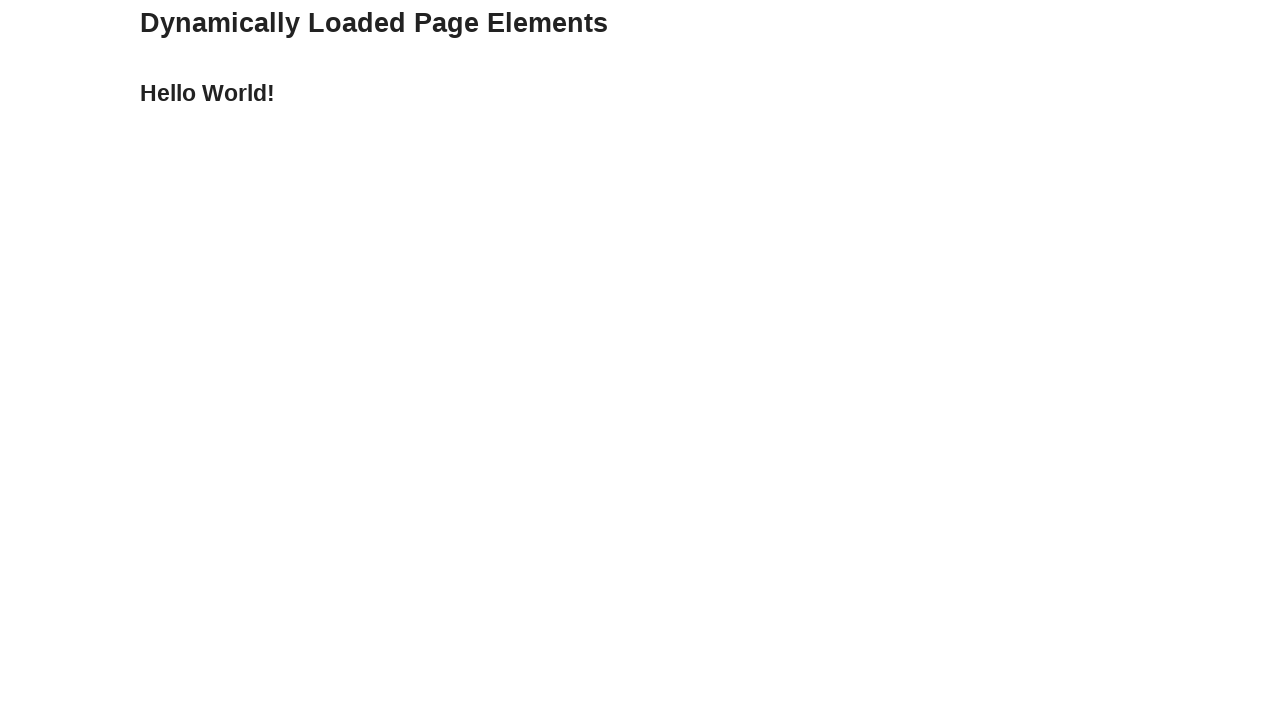

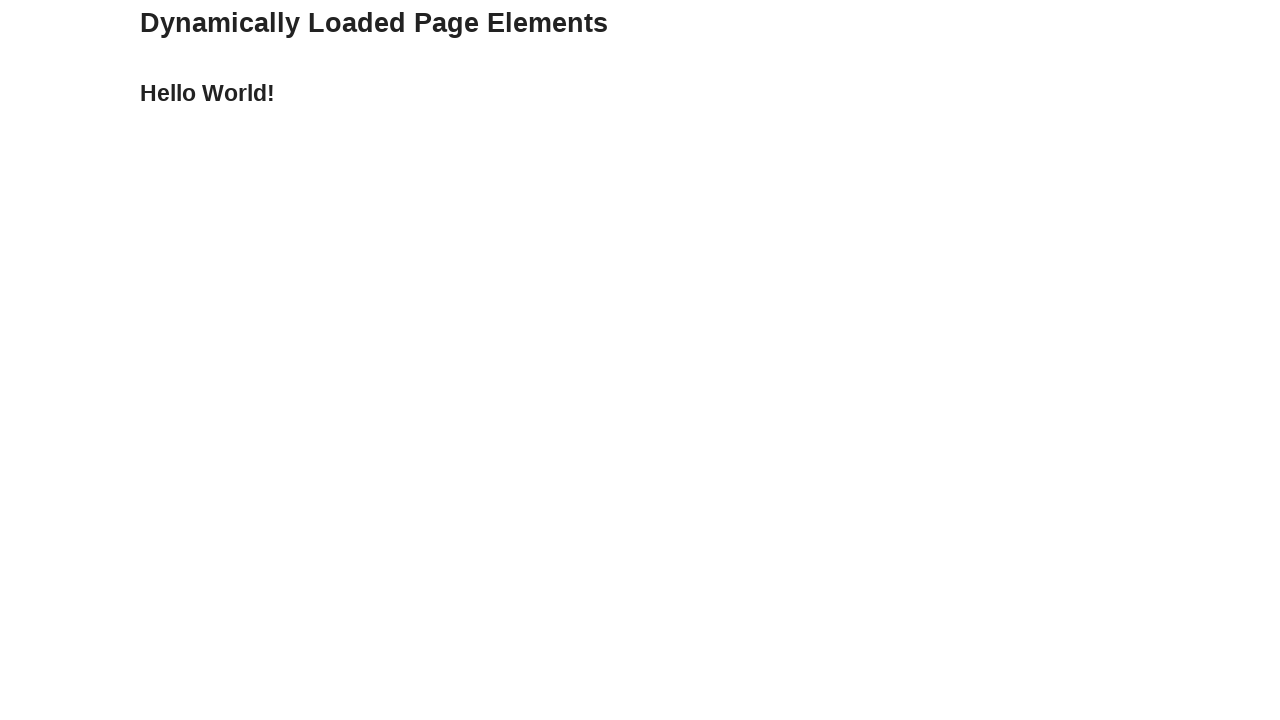